Tests iframe interaction by switching to an iframe, reading text content from within it, and verifying the text matches expected value

Starting URL: https://the-internet.herokuapp.com/iframe

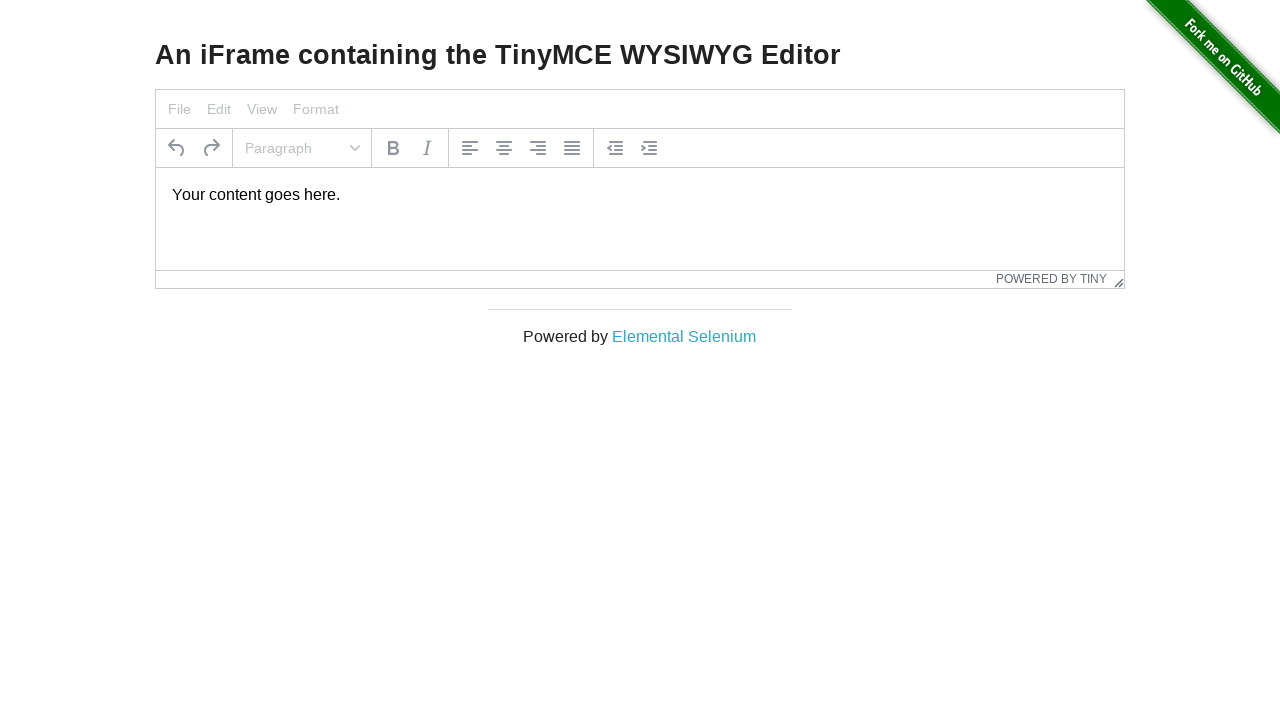

Navigated to iframe test page
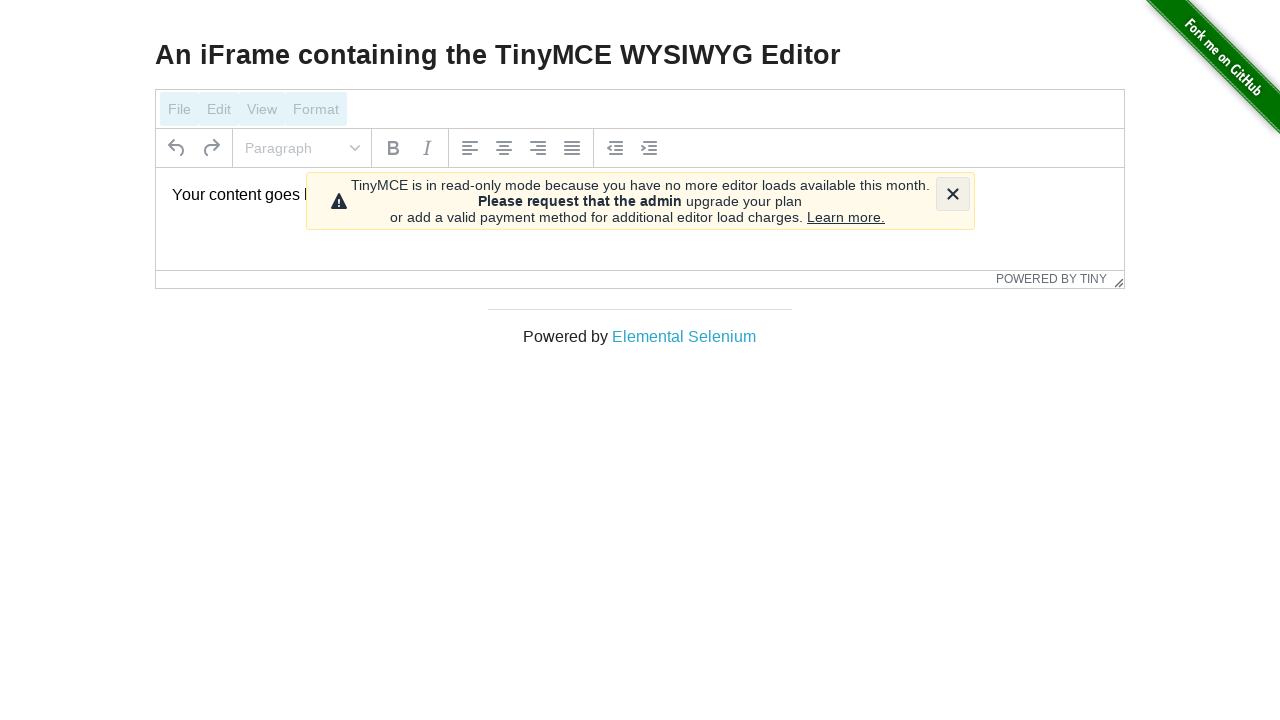

Located iframe with id 'mce_0_ifr'
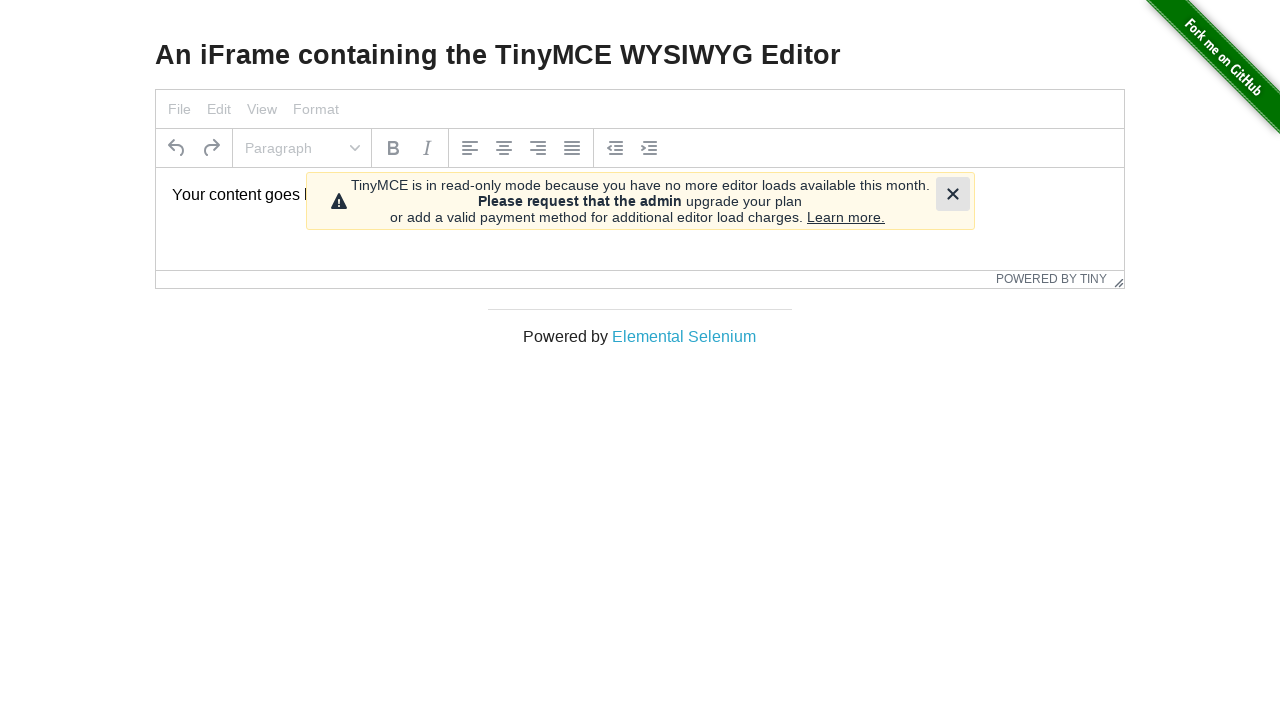

Retrieved text content from paragraph element within iframe
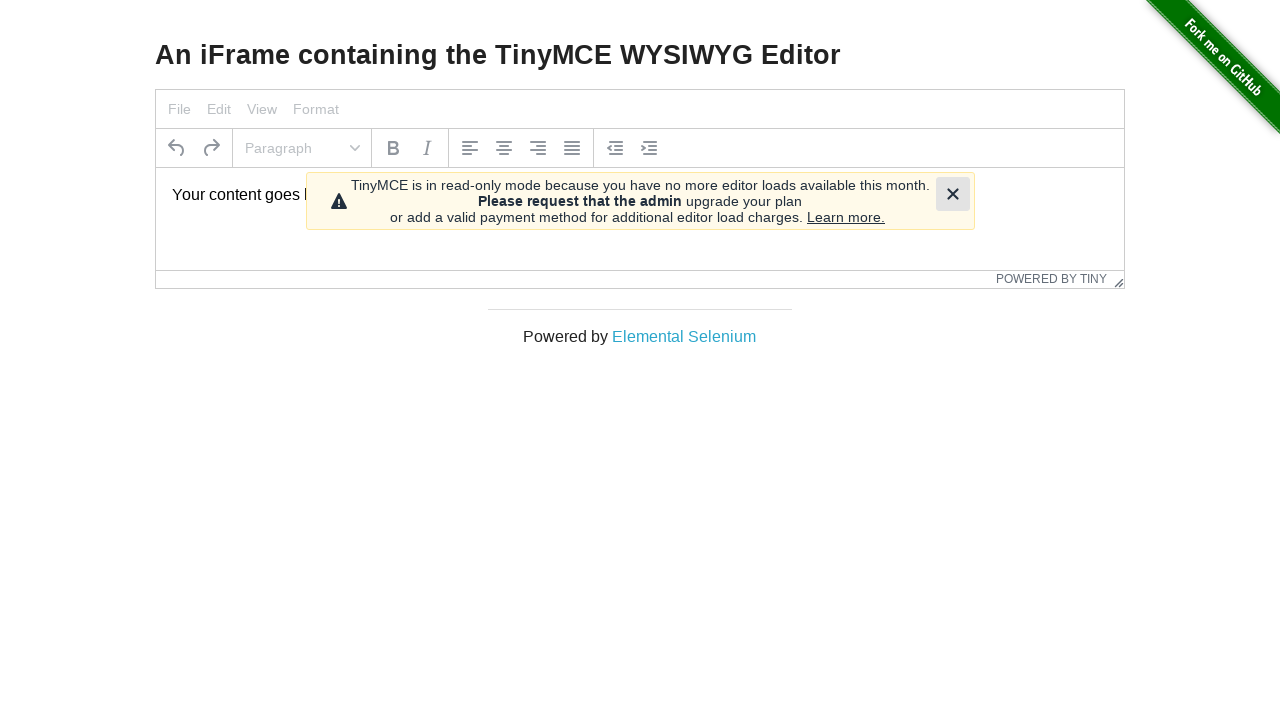

Verified paragraph text matches expected value 'Your content goes here.'
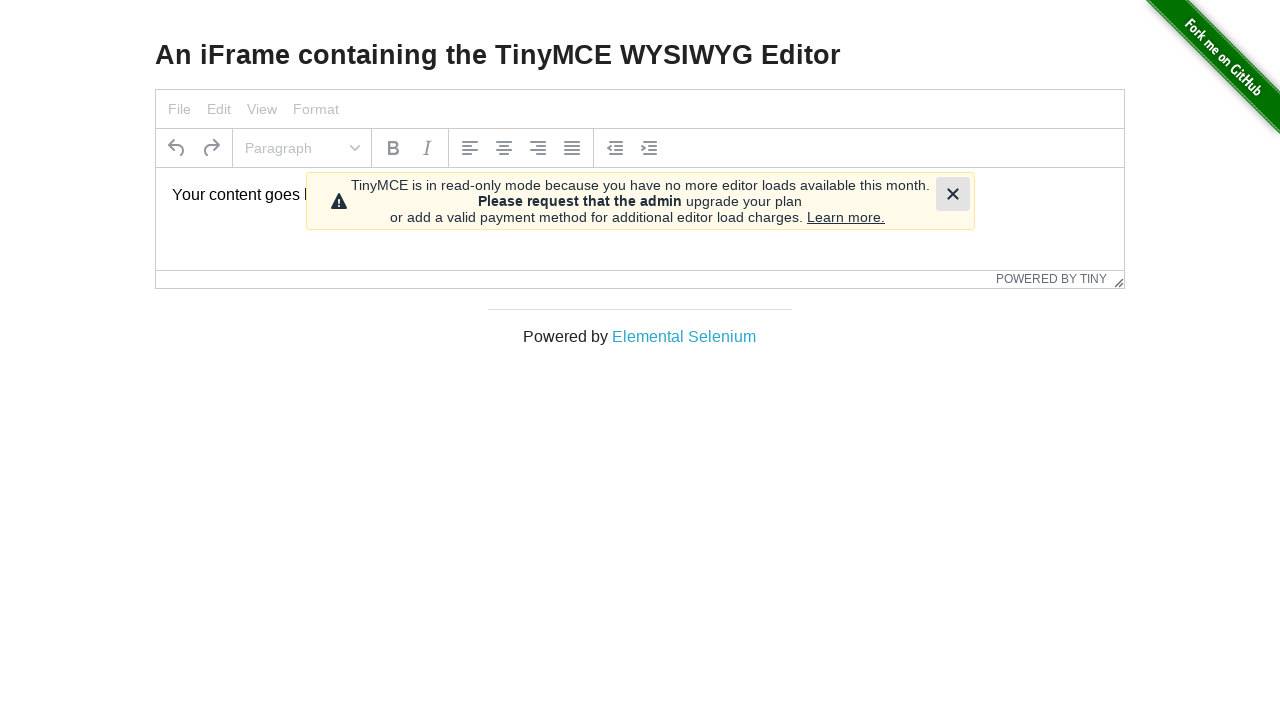

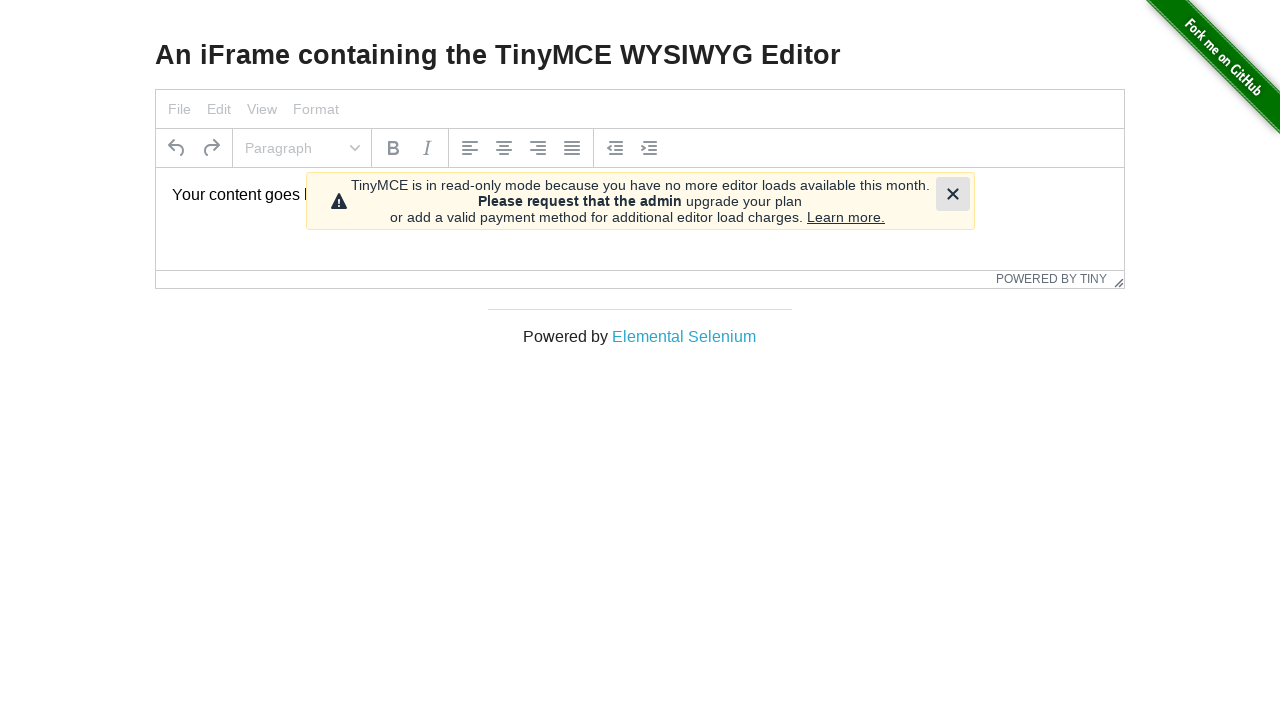